Tests checkbox functionality by checking all unchecked checkboxes in the checkbox section

Starting URL: https://rahulshettyacademy.com/AutomationPractice/

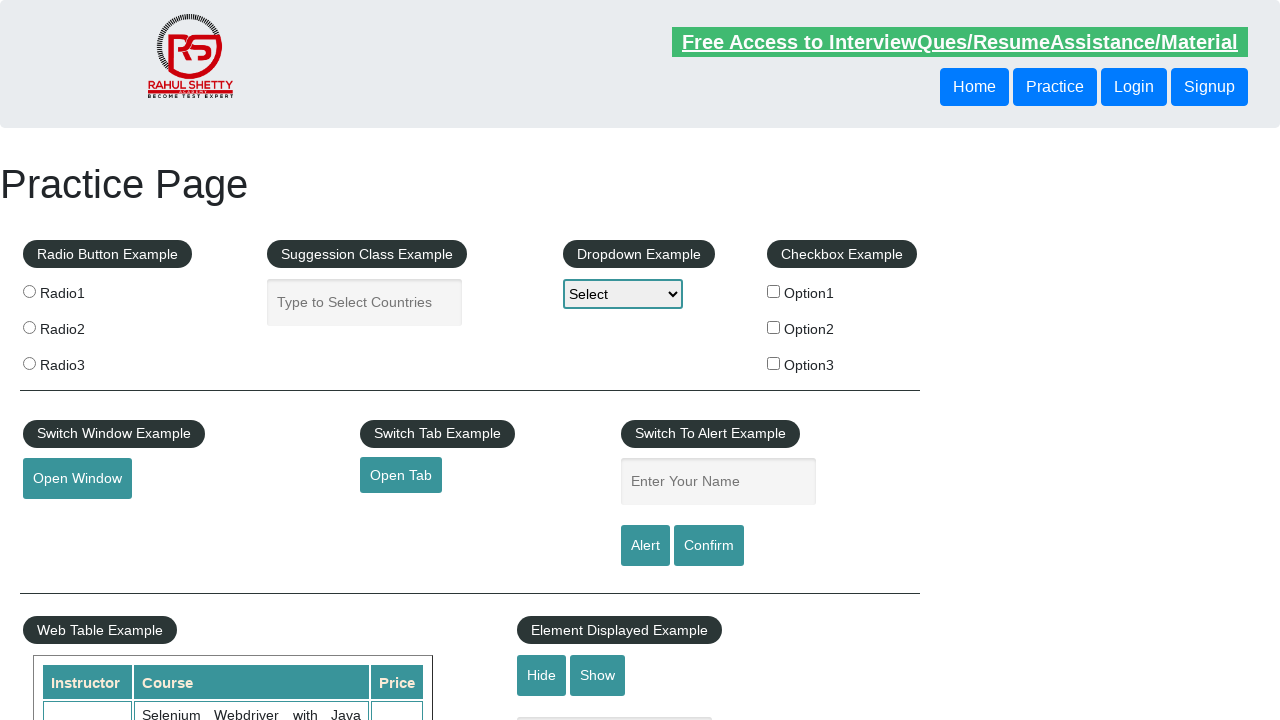

Navigated to Automation Practice page
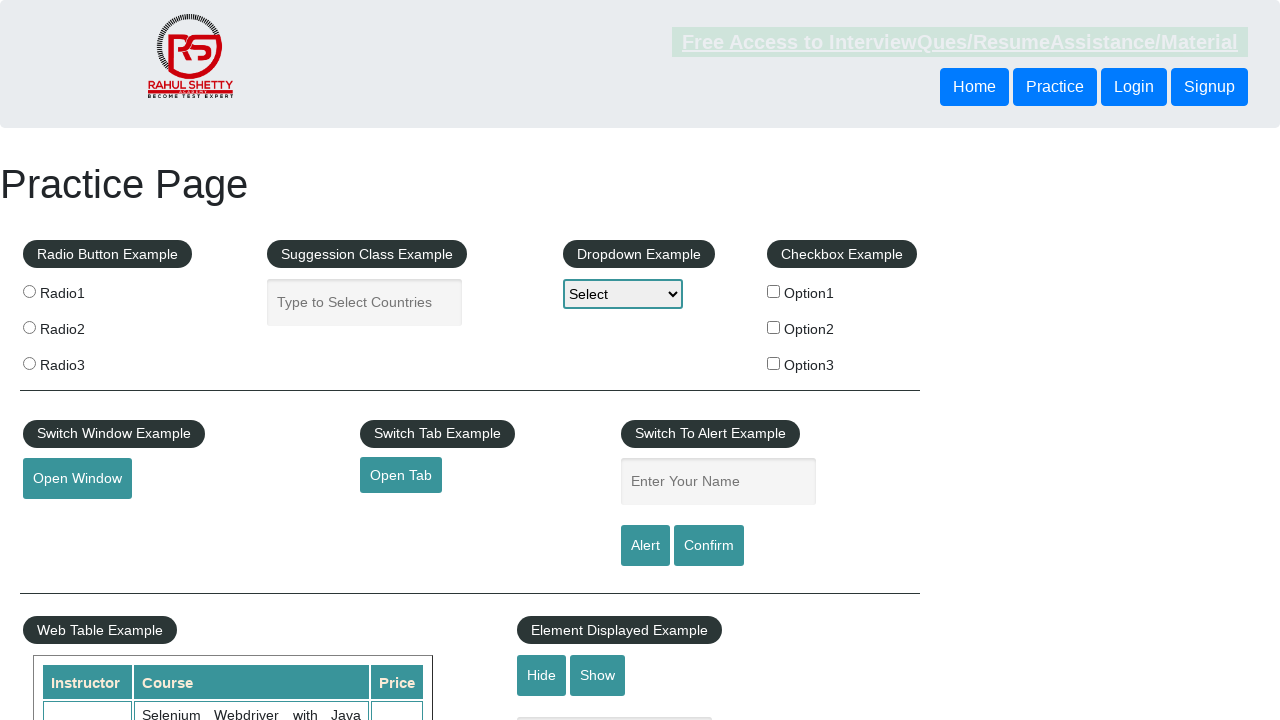

Located all checkboxes in checkbox section
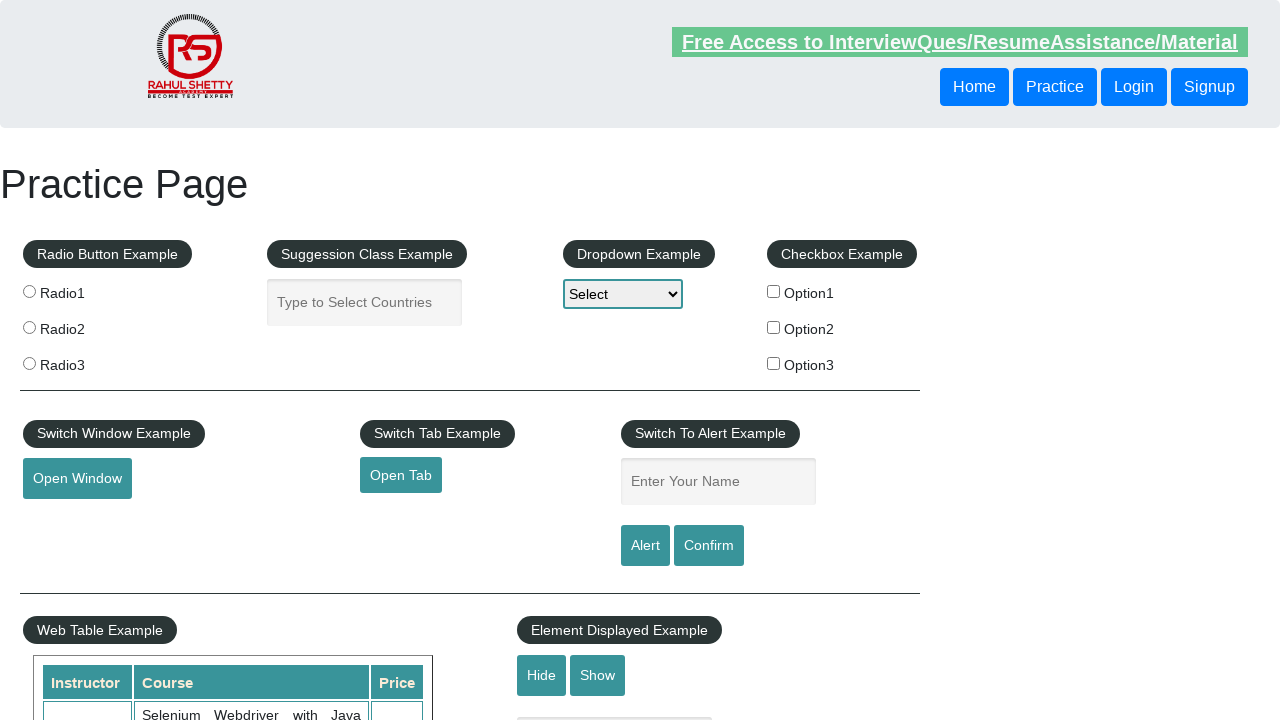

Checked an unchecked checkbox at (774, 291) on xpath=//div[@id='checkbox-example']/descendant::input >> nth=0
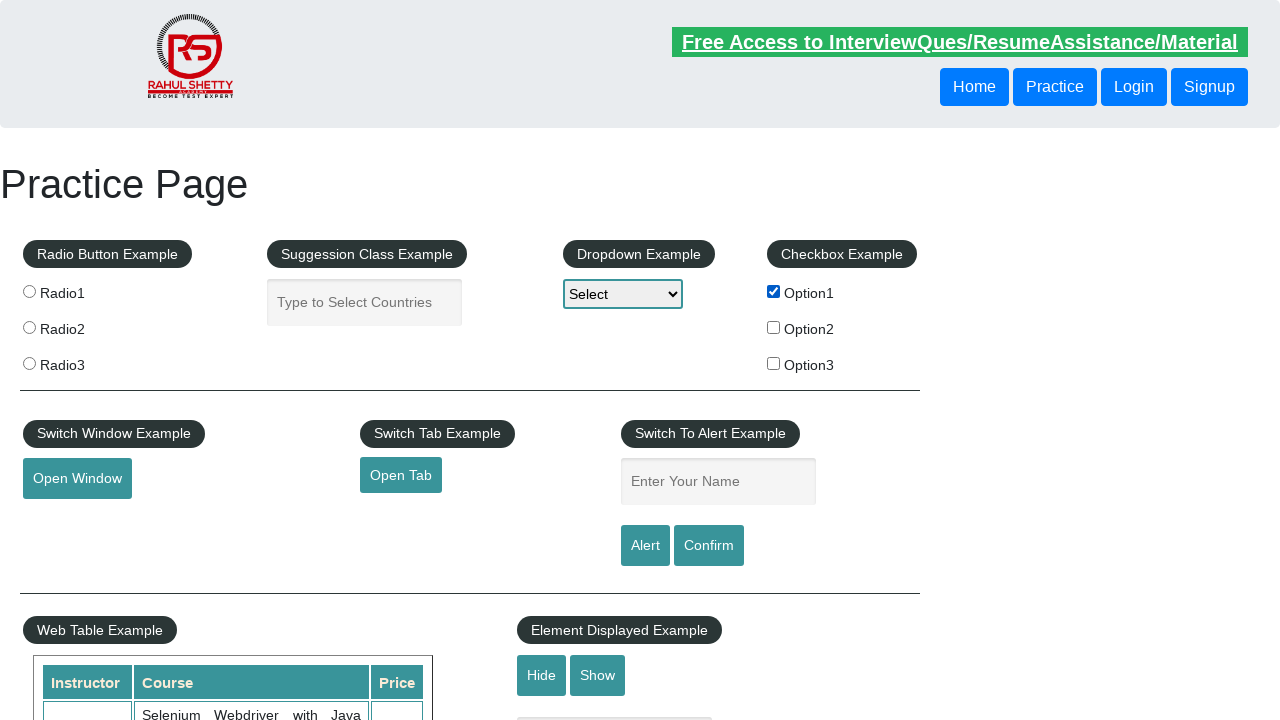

Checked an unchecked checkbox at (774, 327) on xpath=//div[@id='checkbox-example']/descendant::input >> nth=1
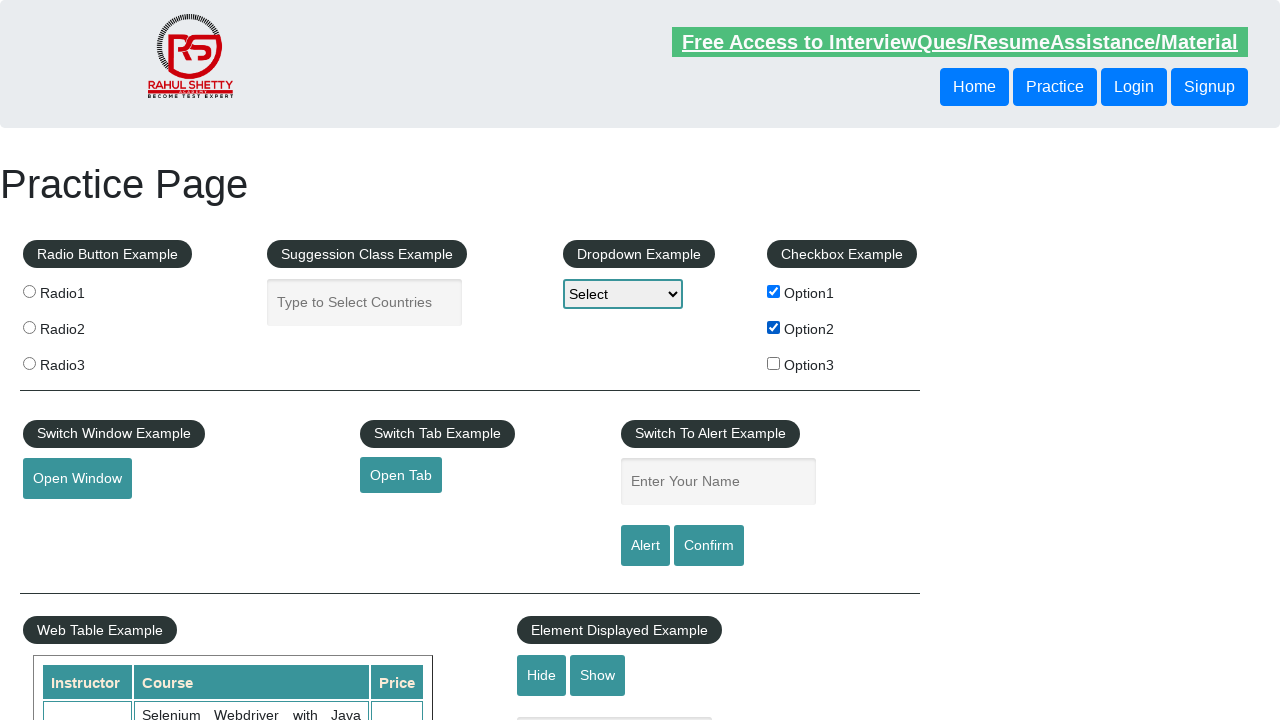

Checked an unchecked checkbox at (774, 363) on xpath=//div[@id='checkbox-example']/descendant::input >> nth=2
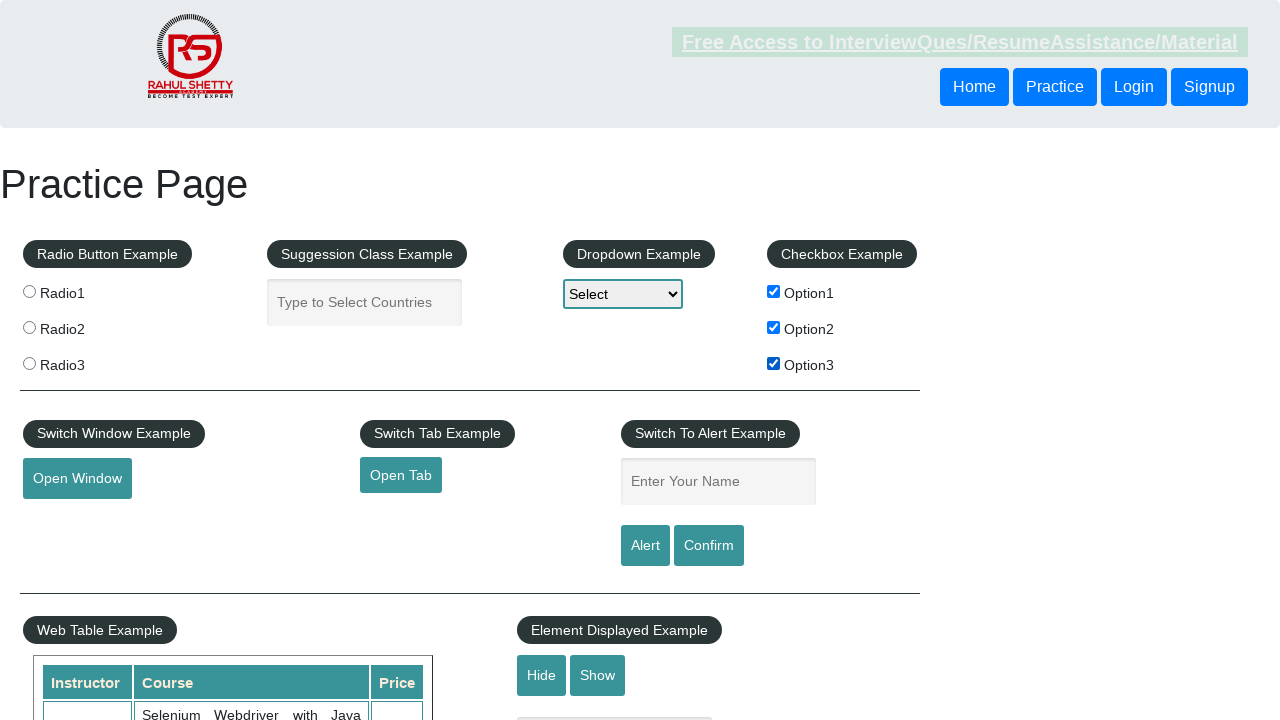

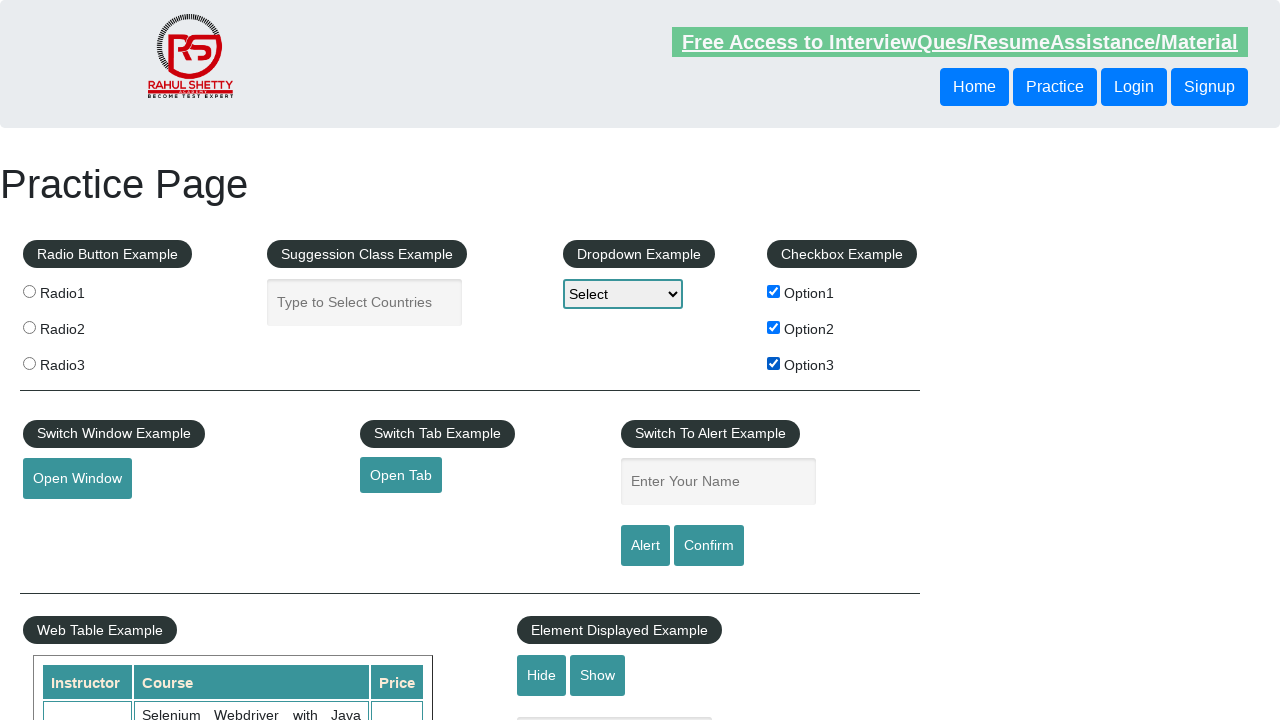